Navigates to veckans.site and clicks on the second image within a label element

Starting URL: https://veckans.site/

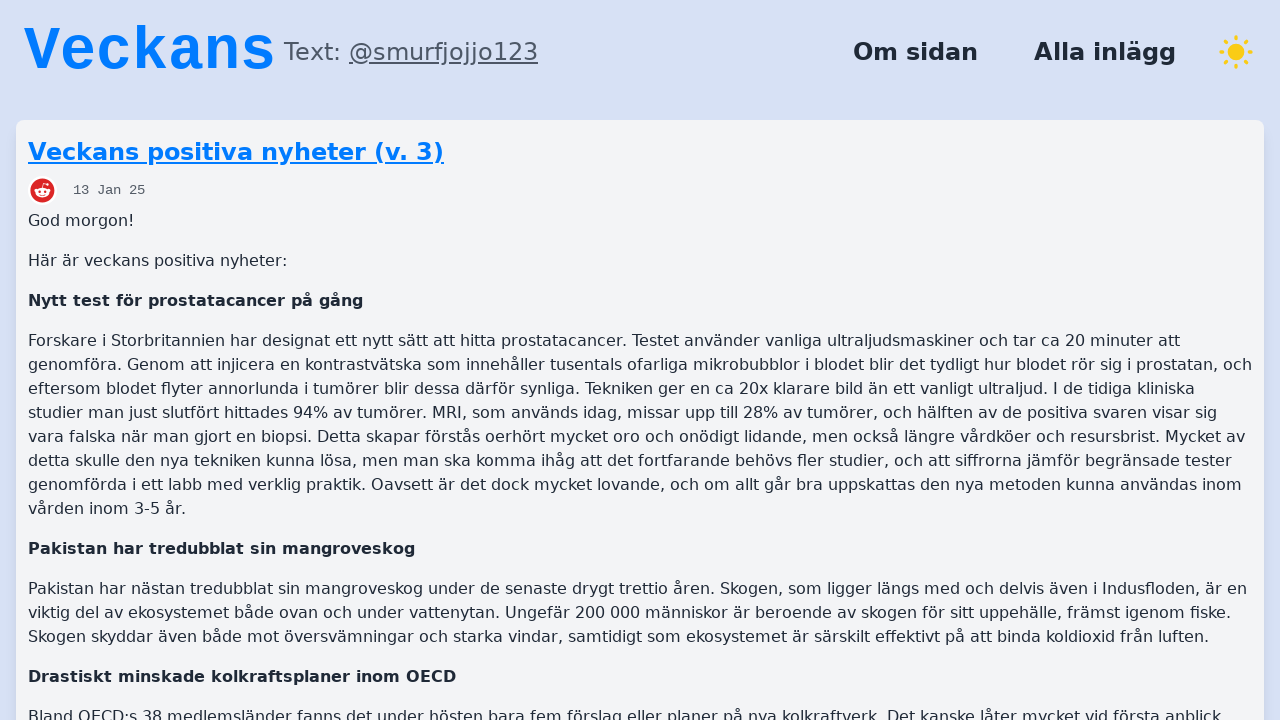

Navigated to https://veckans.site/
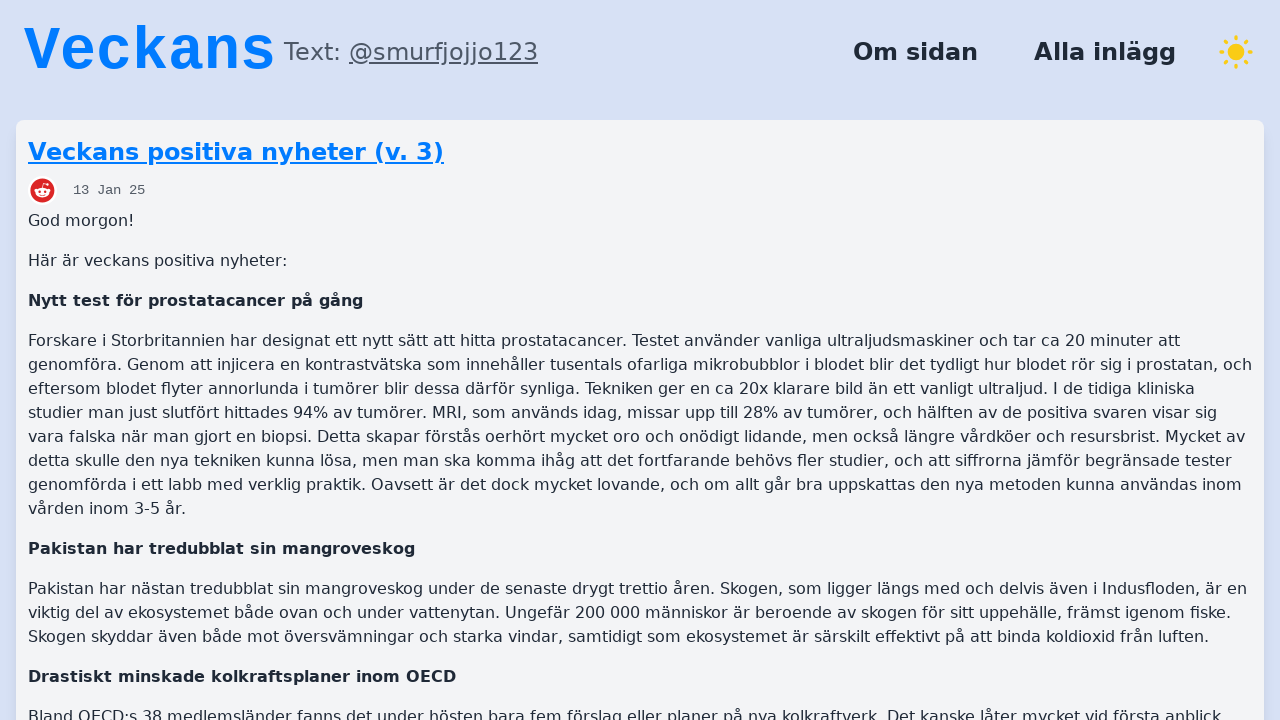

Clicked on the second image within a label element at (1236, 52) on label >> internal:role=img >> nth=1
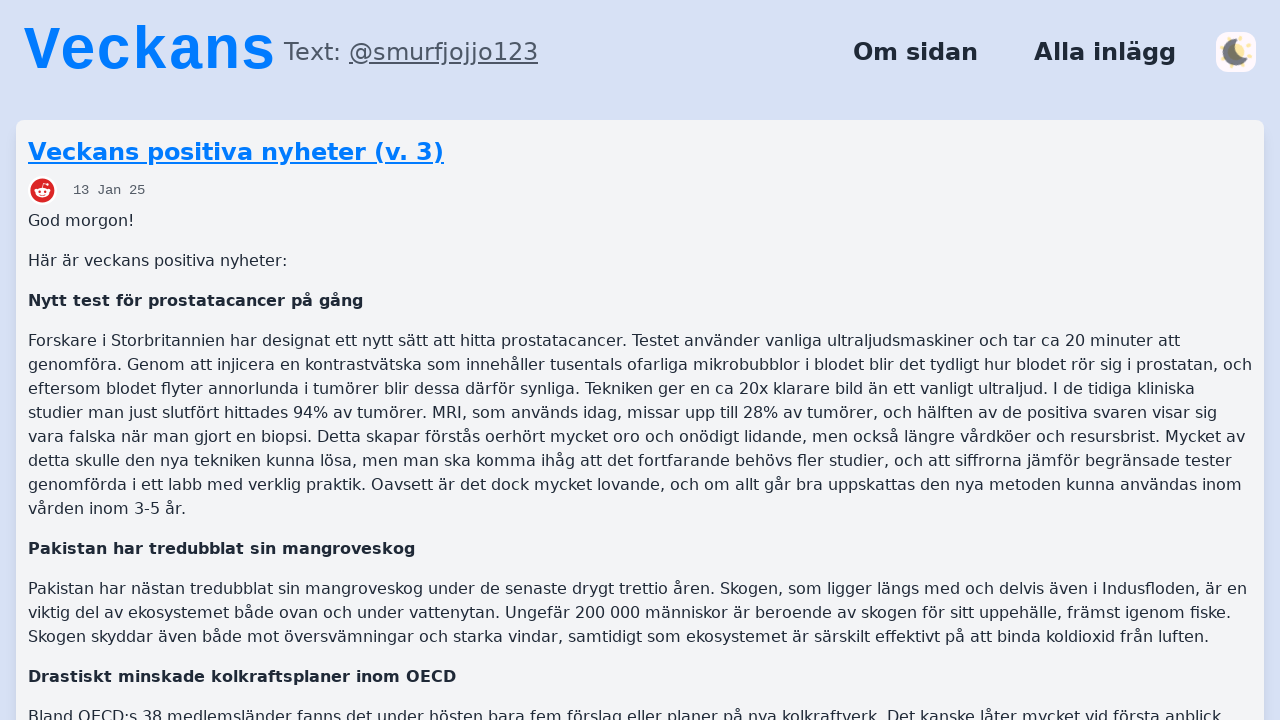

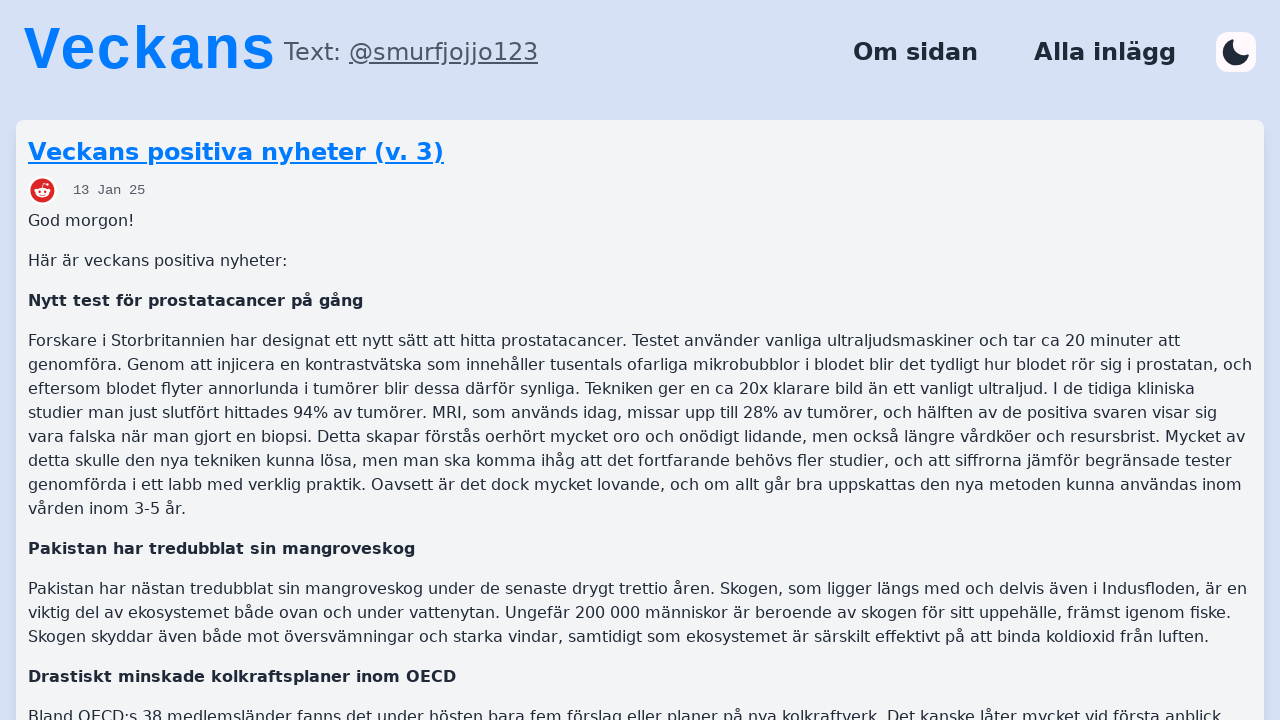